Tests JavaScript-based scrolling by scrolling down 3000 pixels vertically and 500 pixels horizontally on a large page

Starting URL: https://the-internet.herokuapp.com/large

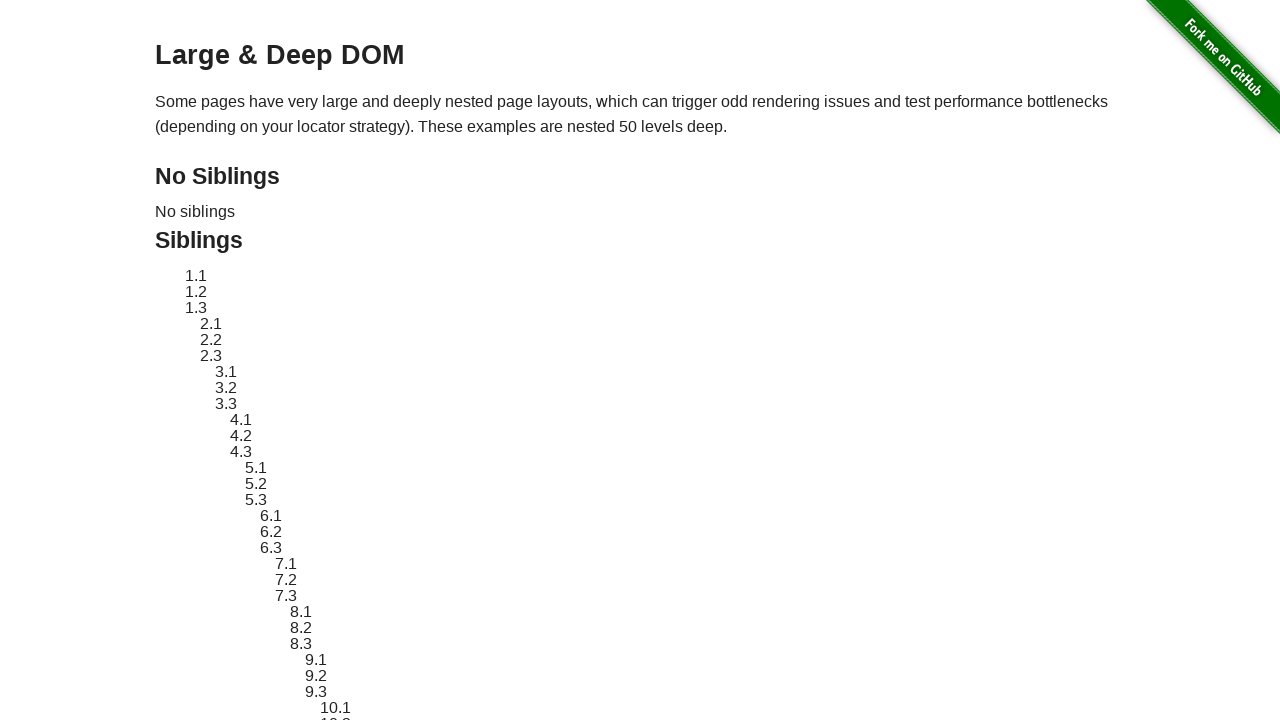

Scrolled down 3000 pixels vertically and 500 pixels horizontally using JavaScript
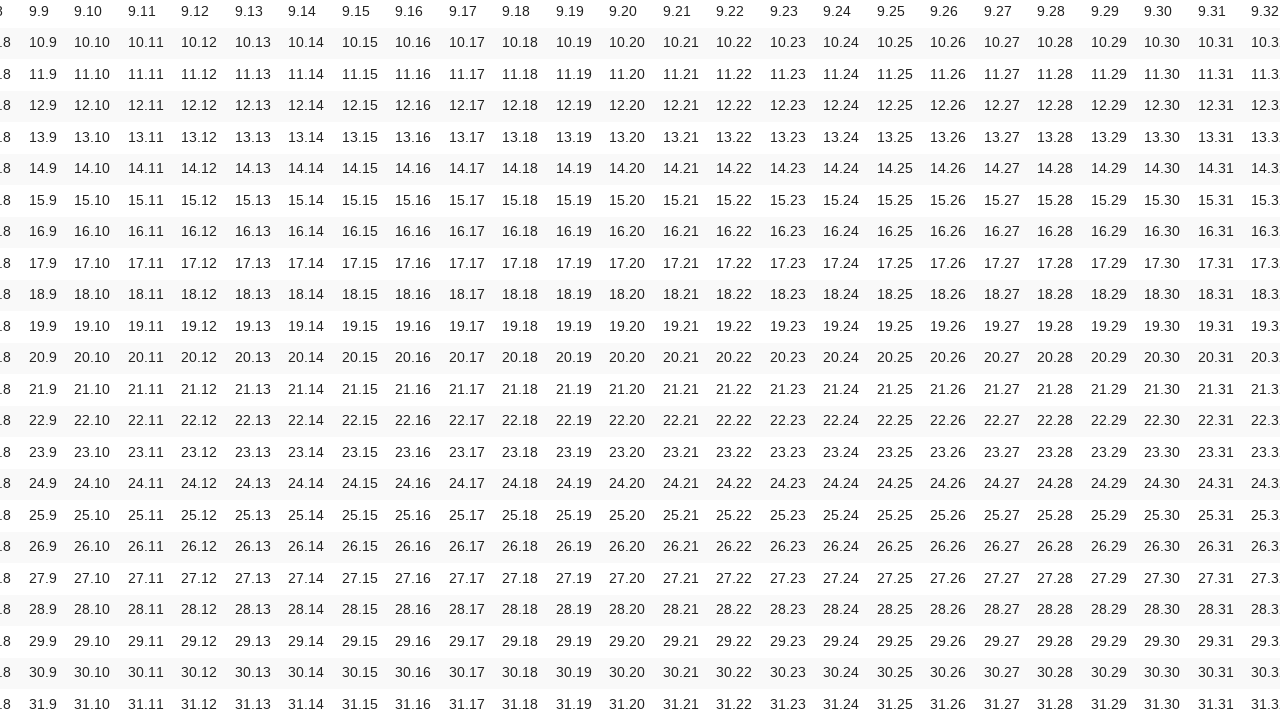

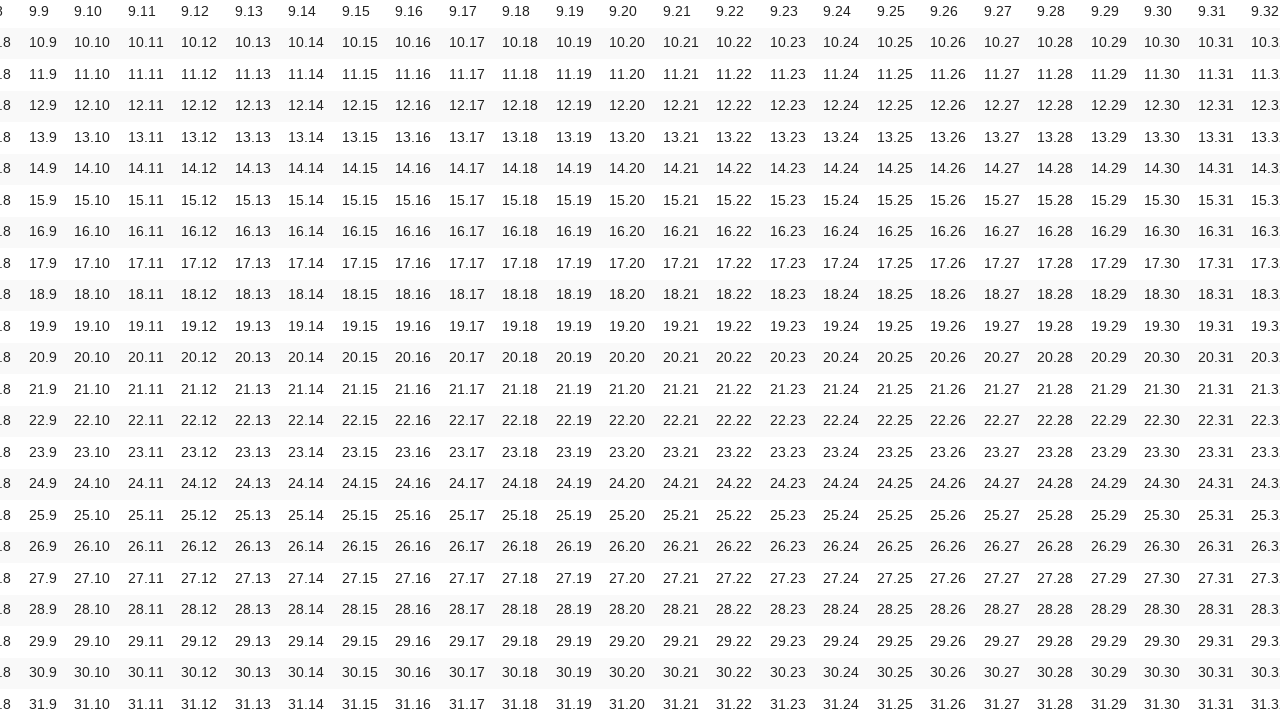